Tests confirmation alert popup by clicking the confirm button and dismissing the alert

Starting URL: https://demoqa.com/alerts

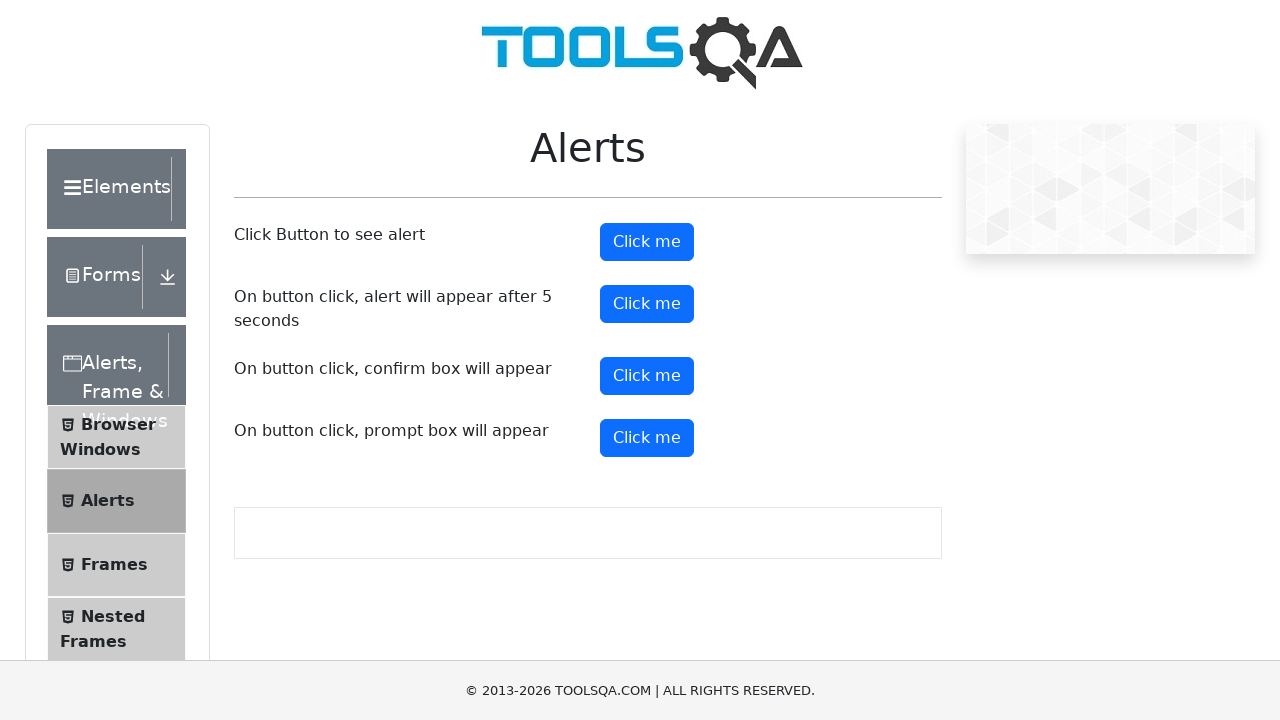

Clicked the confirm button to trigger alert at (647, 376) on #confirmButton
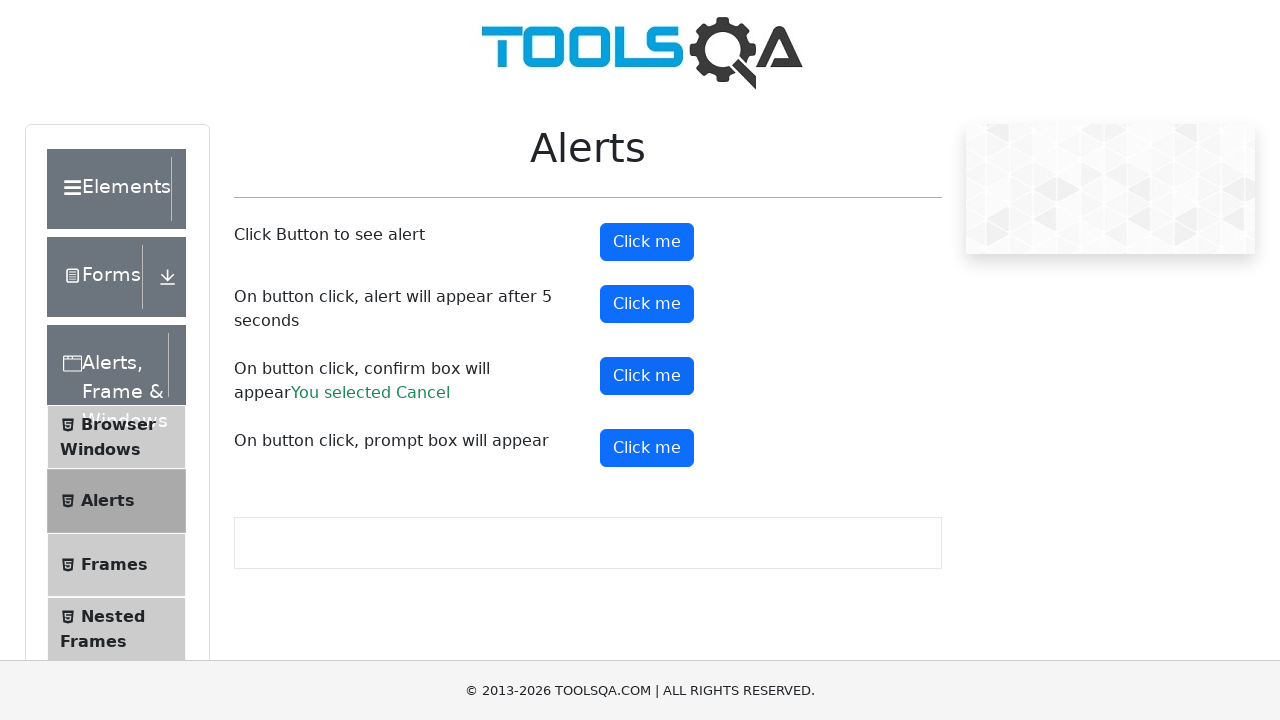

Set up dialog handler to dismiss confirmation alert
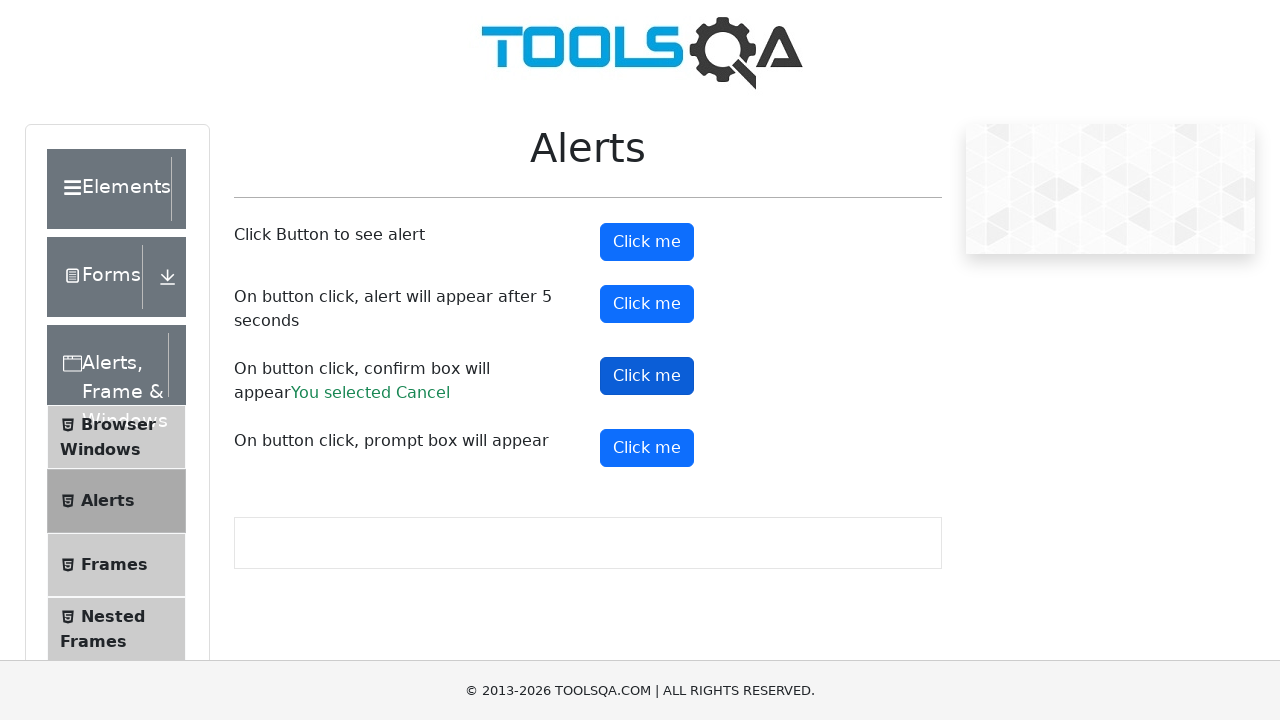

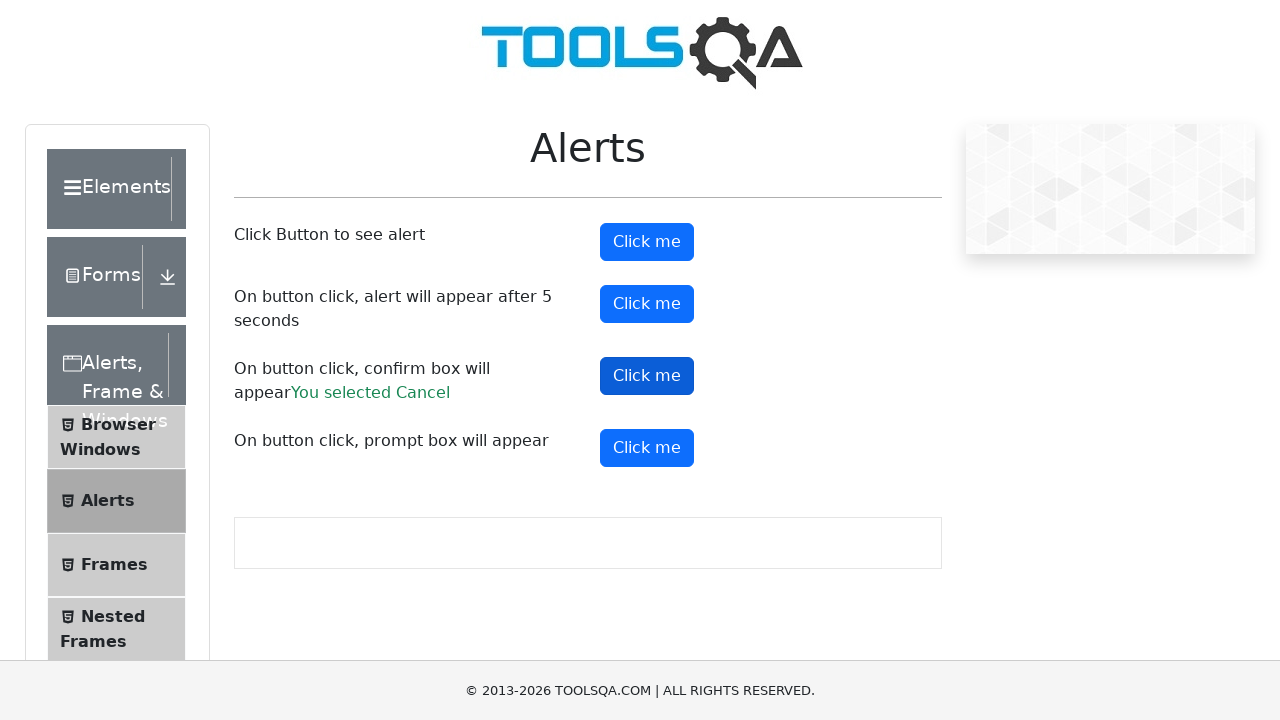